Navigates to The Internet test application and clicks through to the iFrame page via the Frames link

Starting URL: http://the-internet.herokuapp.com

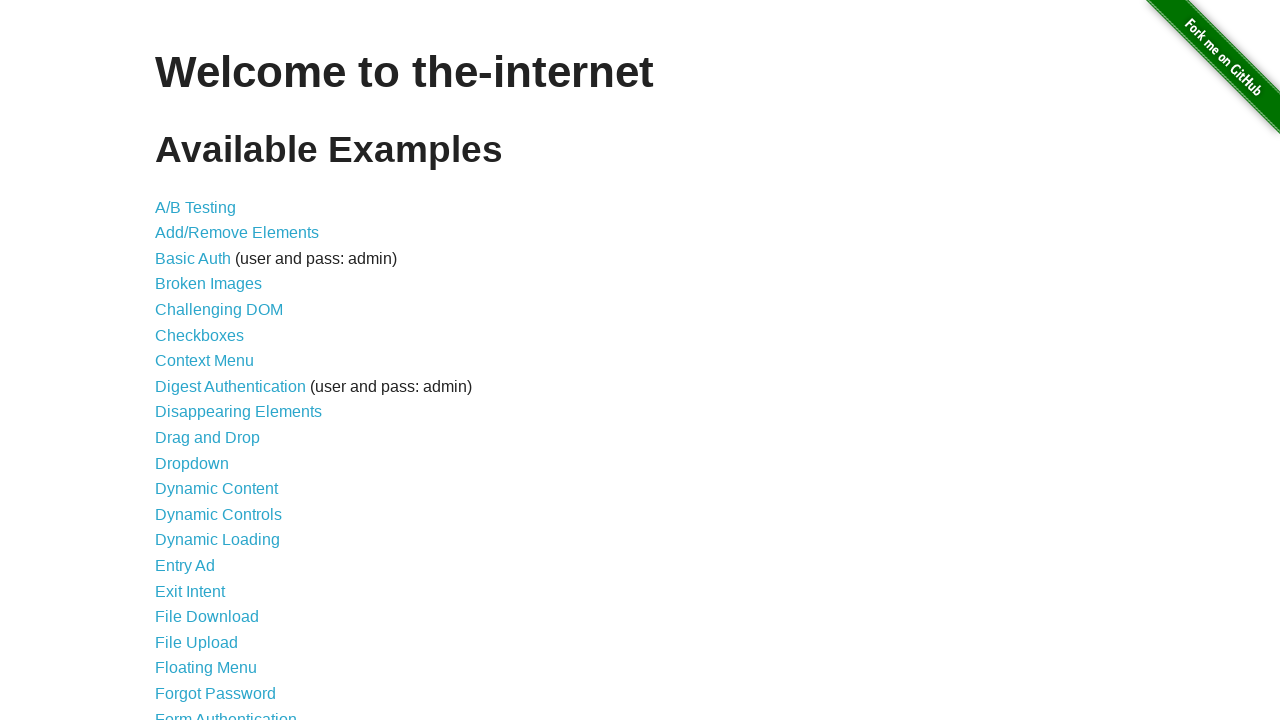

Navigated to The Internet test application homepage
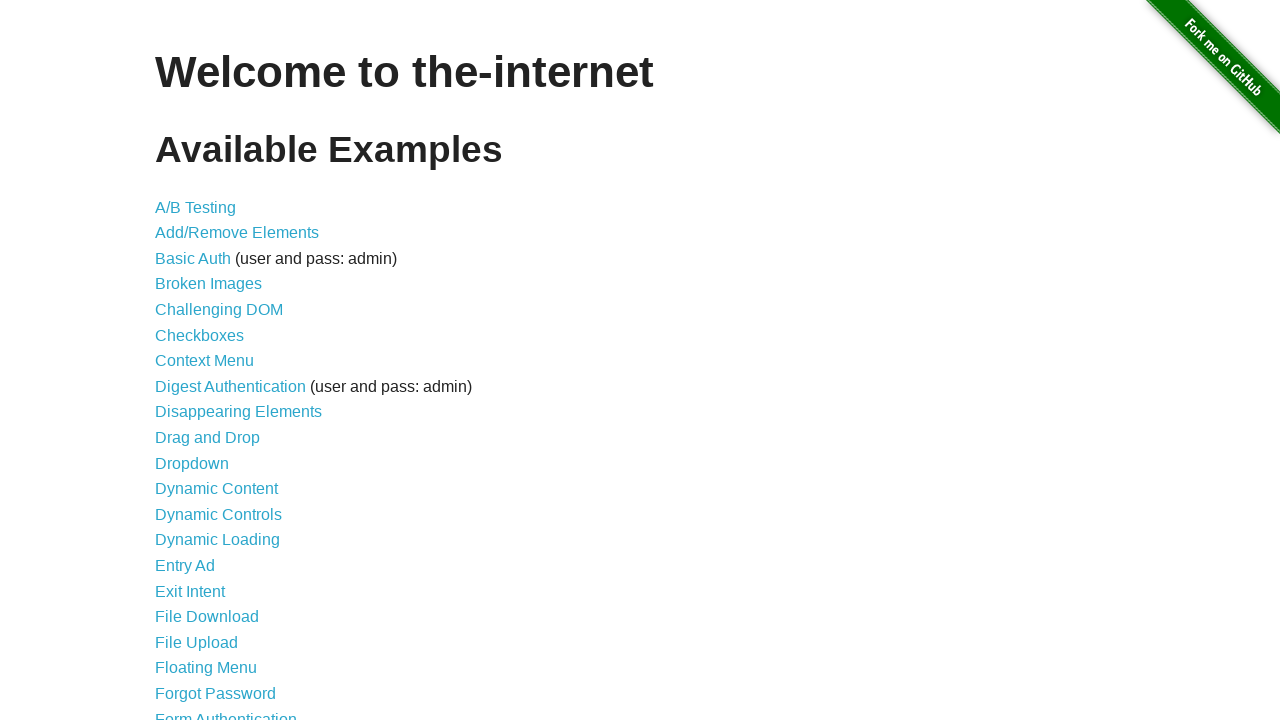

Clicked on Frames link at (182, 361) on text=Frames
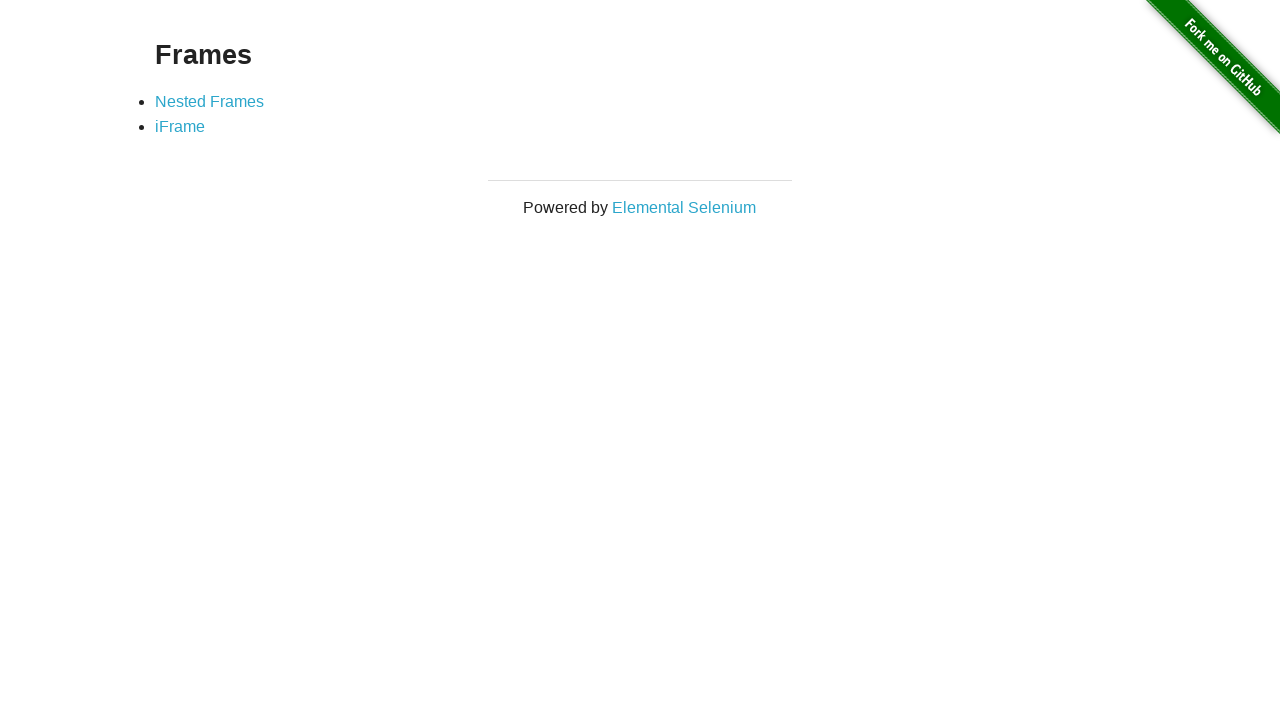

Clicked on iFrame link at (180, 127) on text=iFrame
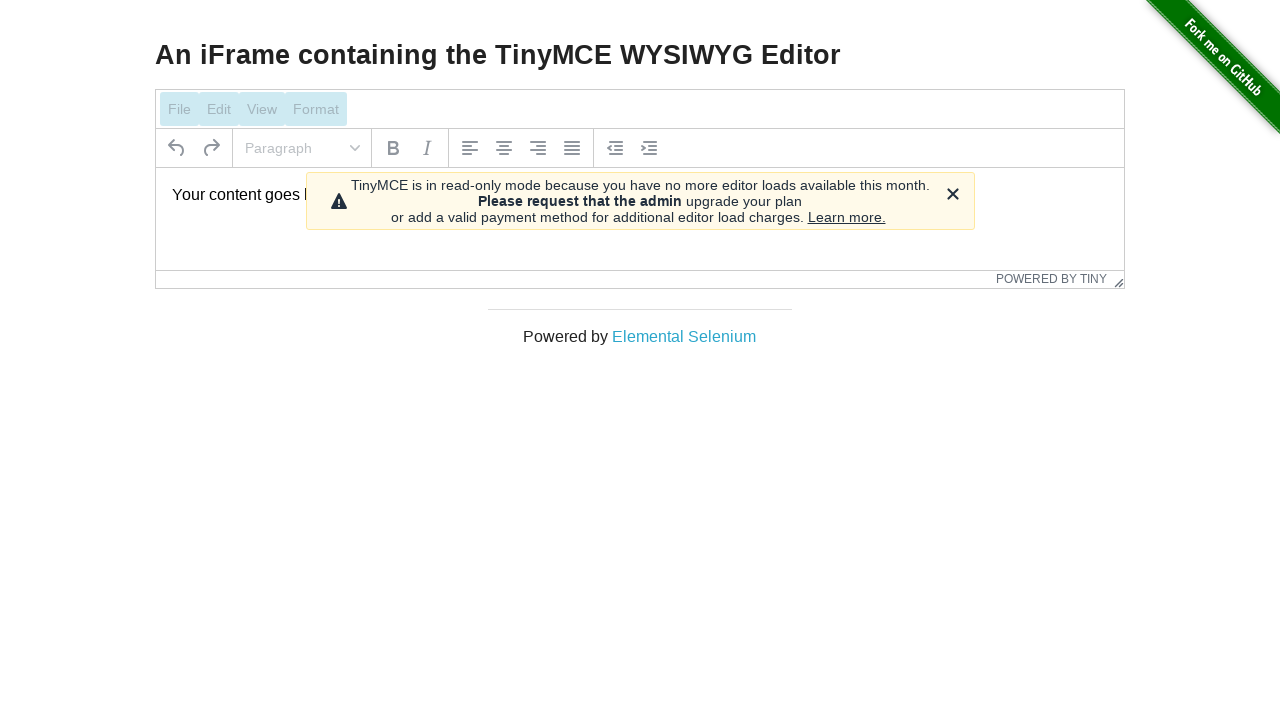

iFrame page loaded and network idle
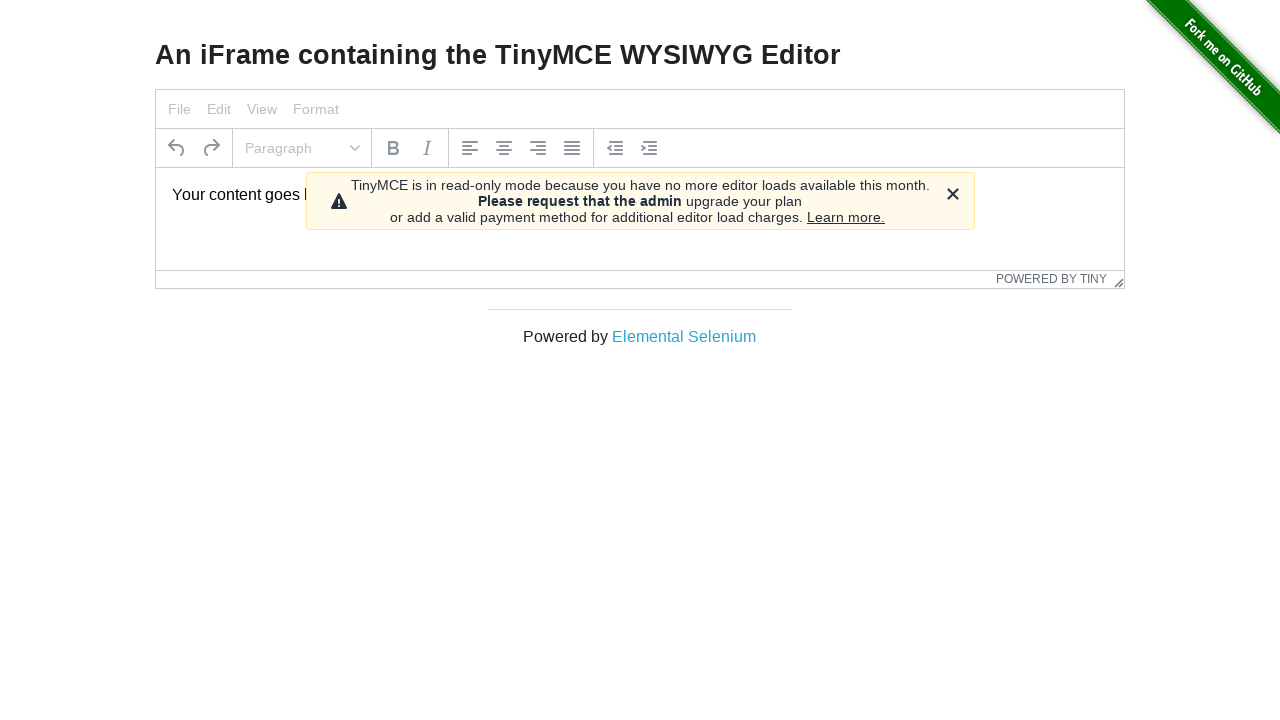

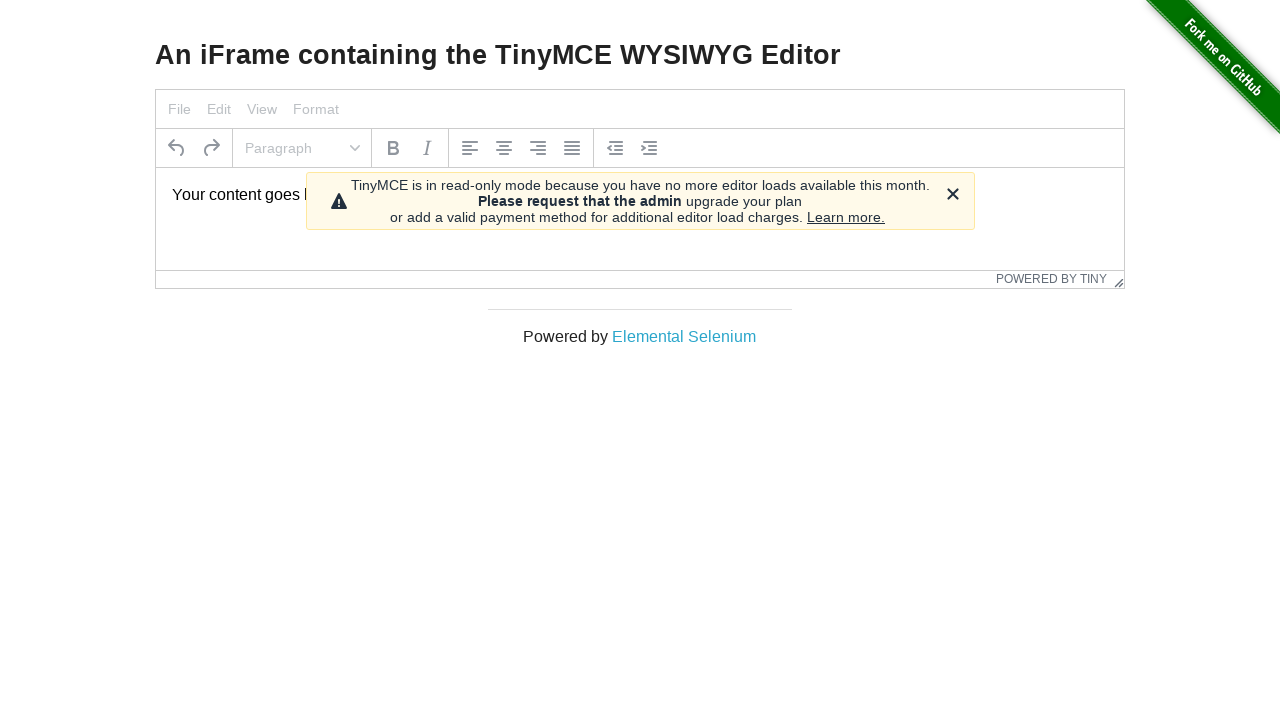